Tests basic browser navigation by navigating to Tesla.com, then using back and forward navigation controls

Starting URL: https://www.tesla.com

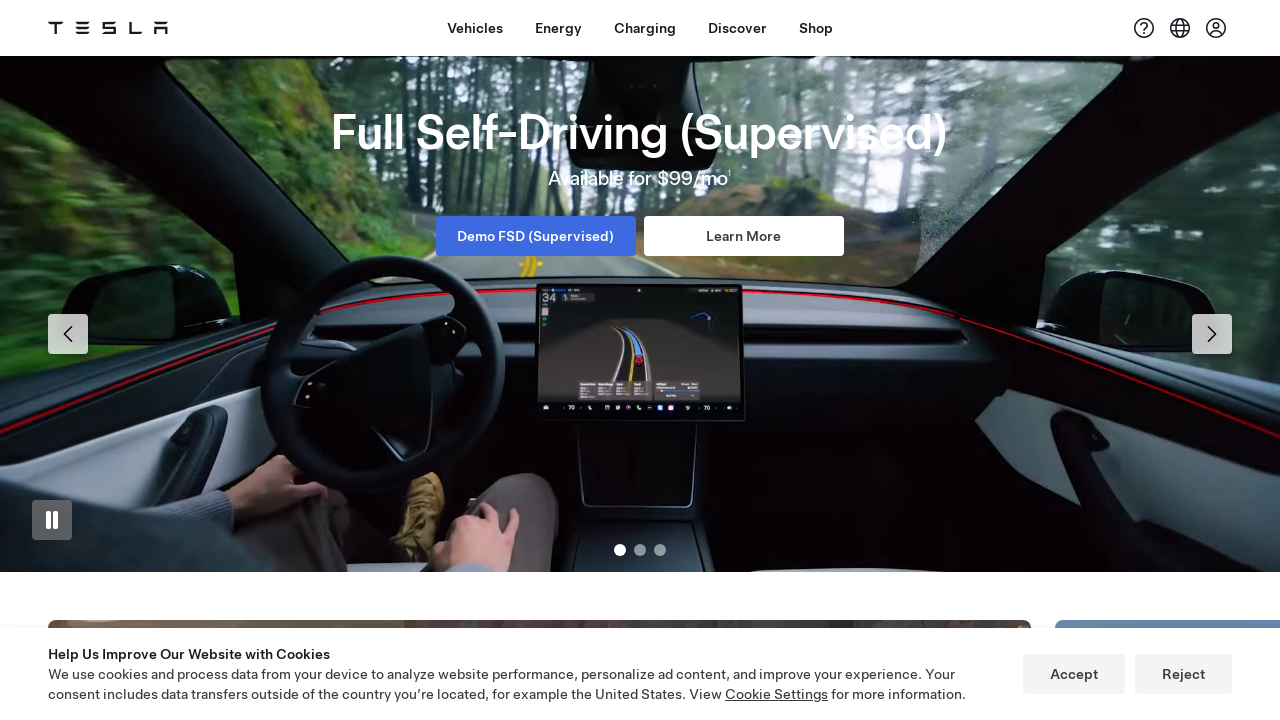

Waited for Tesla.com page to load
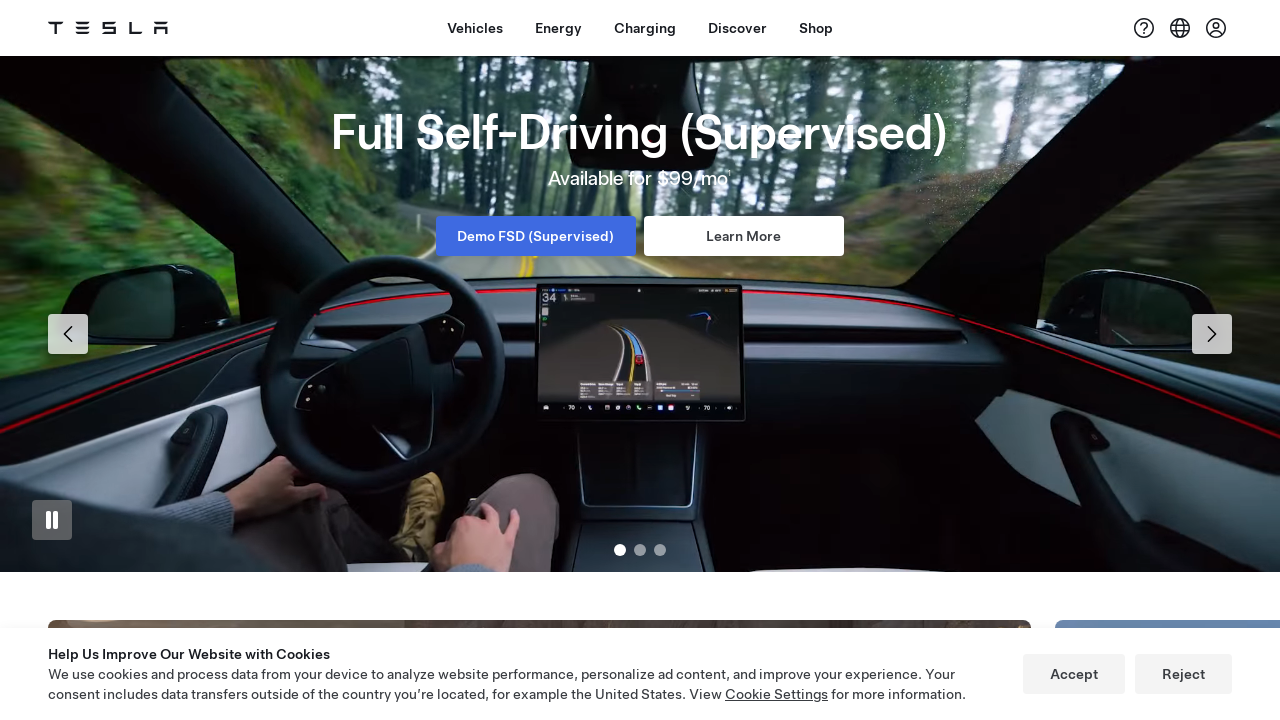

Navigated back using browser back button
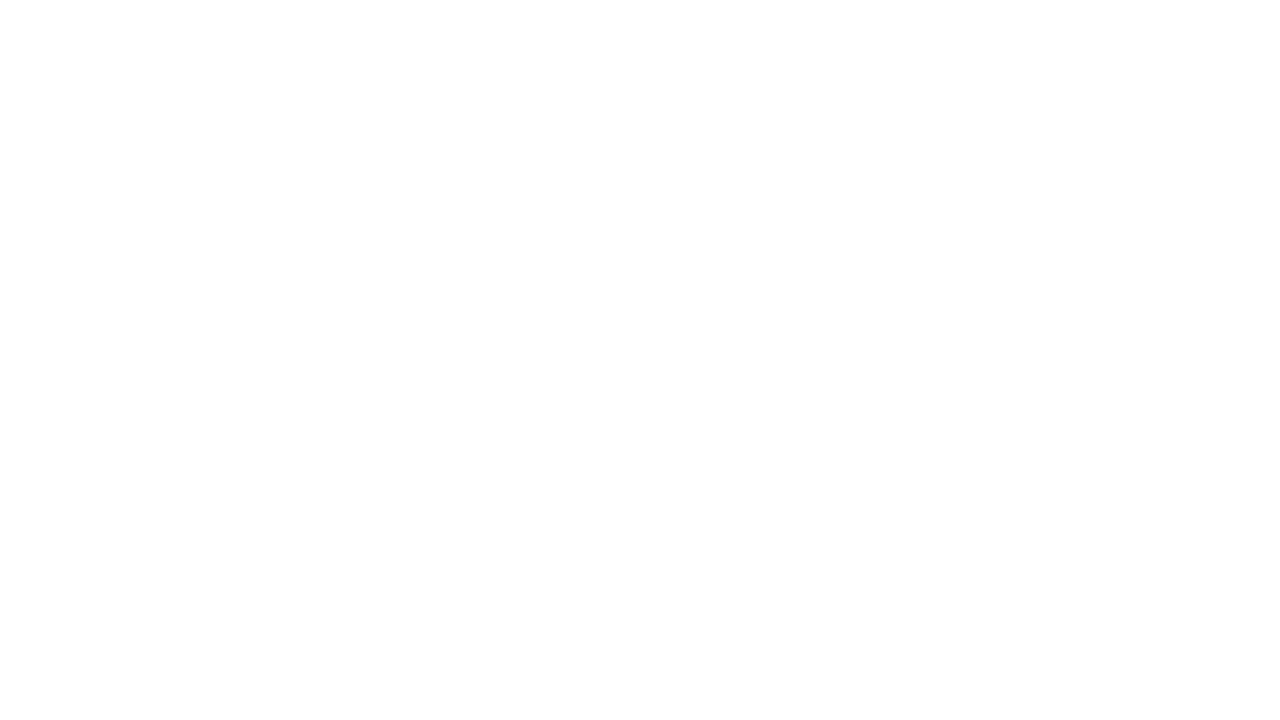

Navigated forward using browser forward button
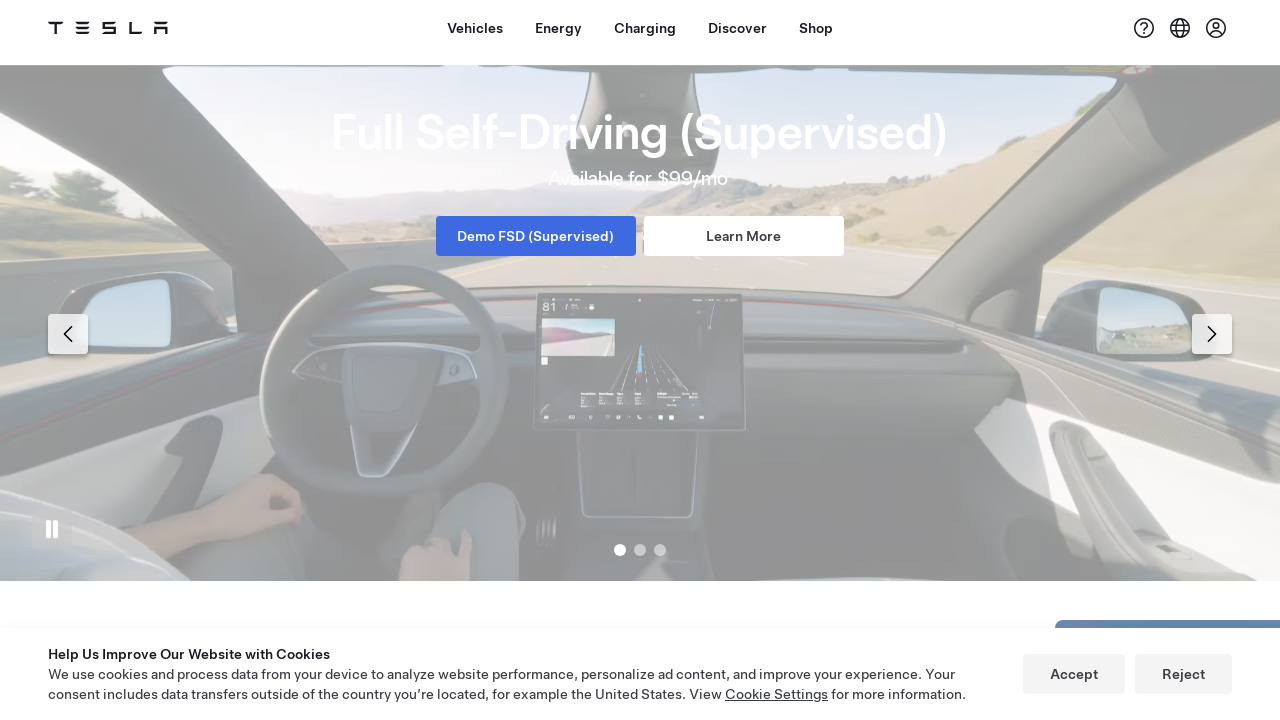

Waited for Tesla.com page to reload after forward navigation
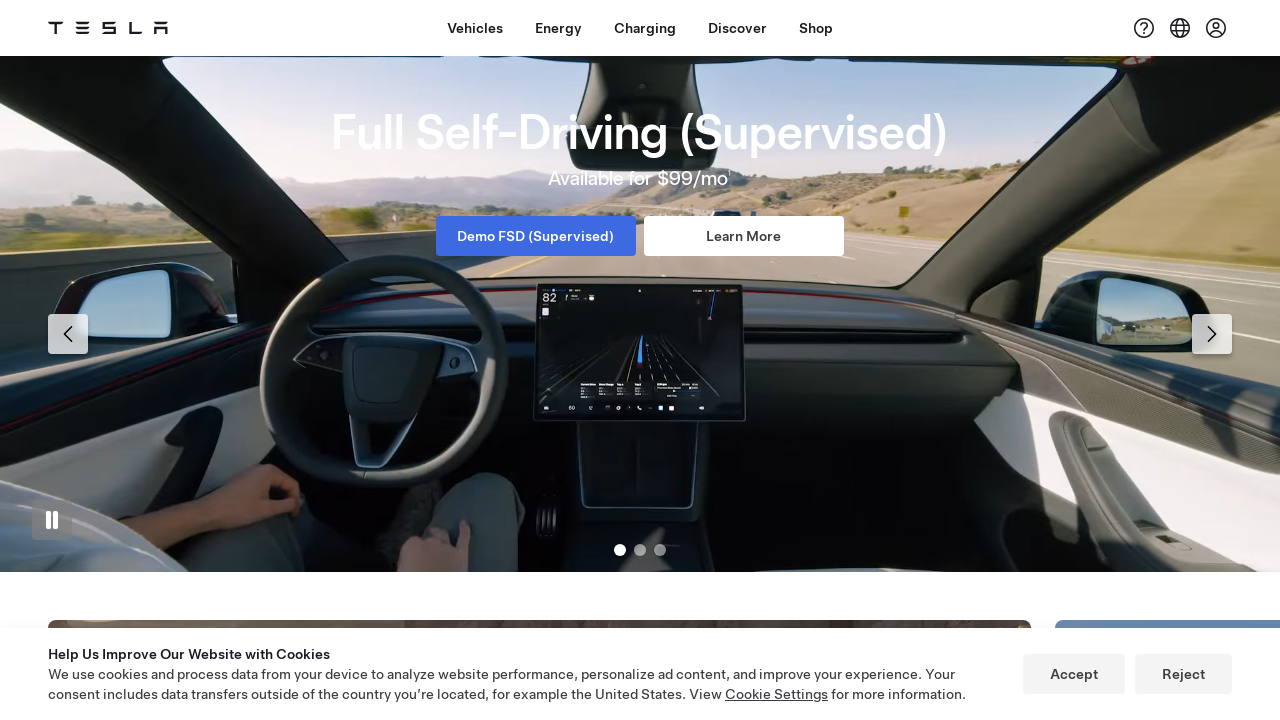

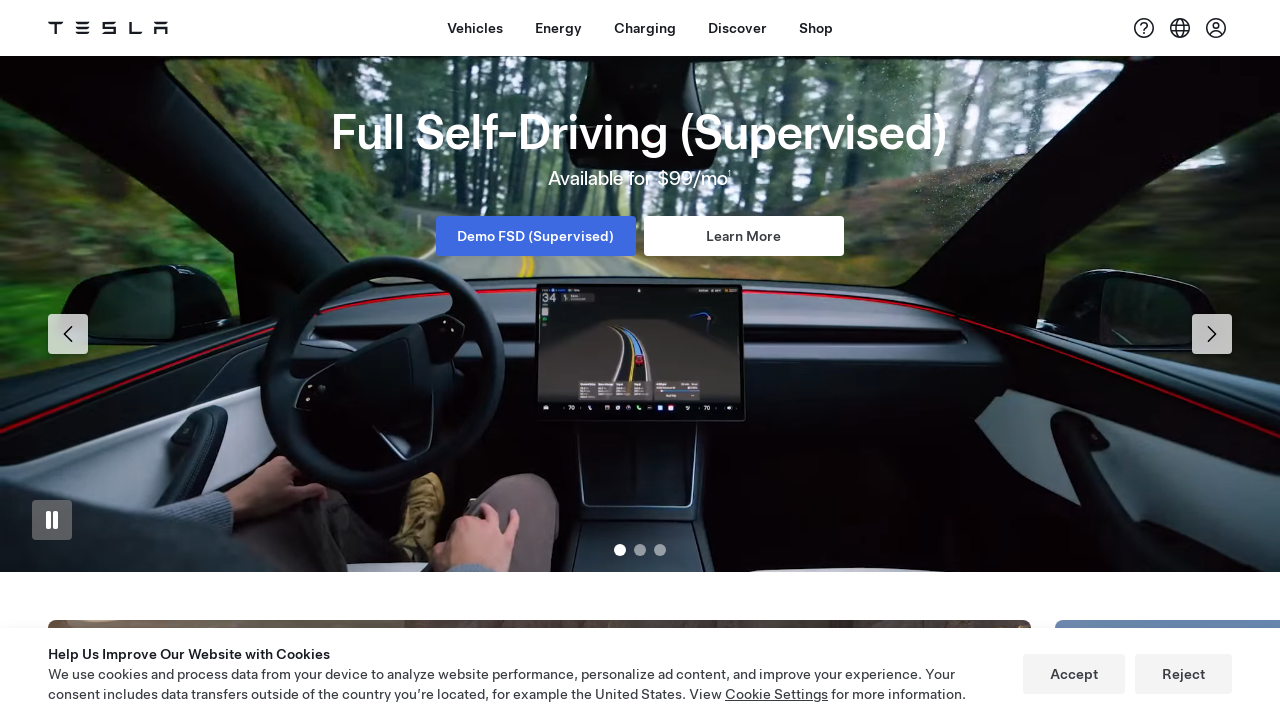